Tests multiple buttons page by clicking the first button and verifying the result text displayed

Starting URL: http://practice.cydeo.com/multiple_buttons

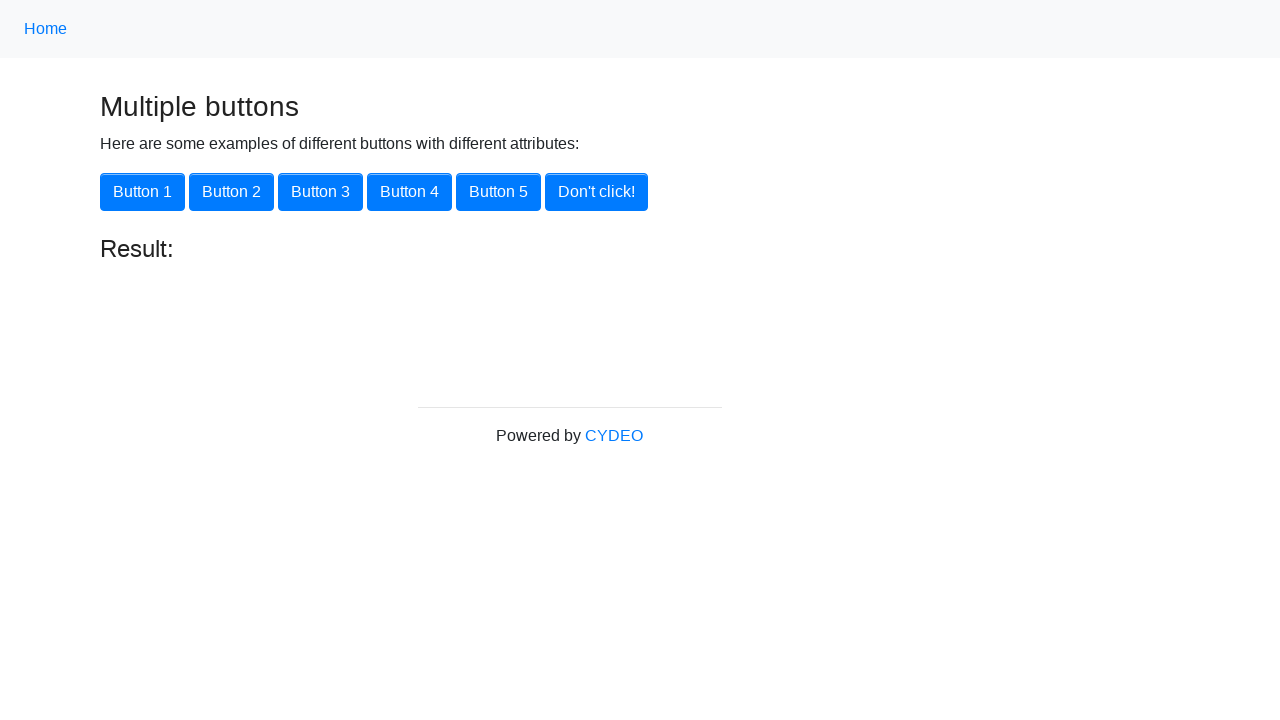

Clicked the first button on the multiple buttons page at (142, 192) on button.btn.btn-primary
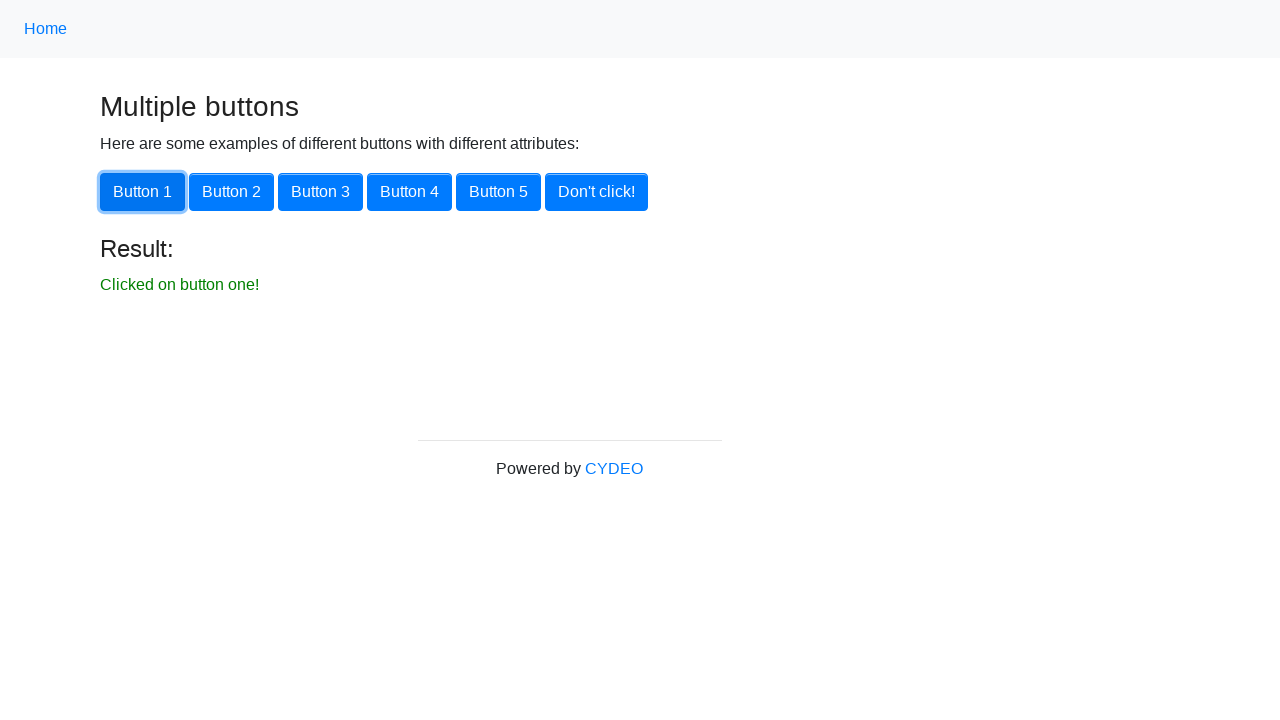

Located result element
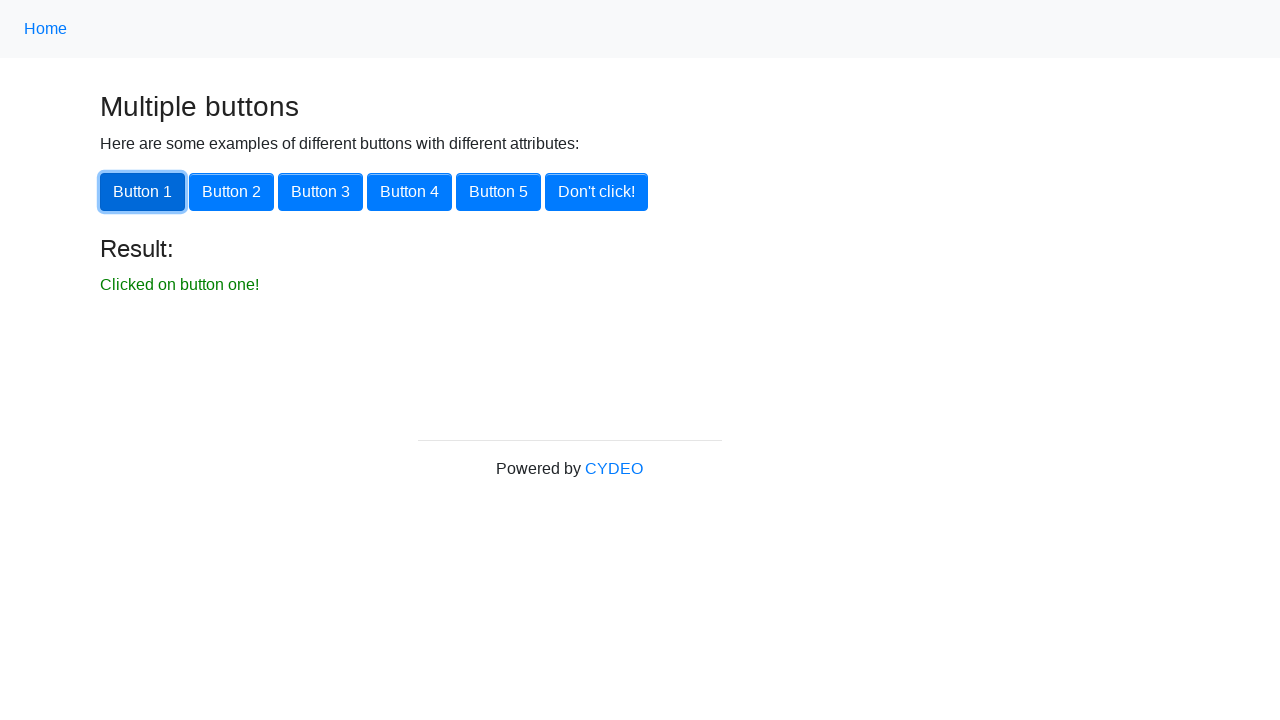

Result element became visible
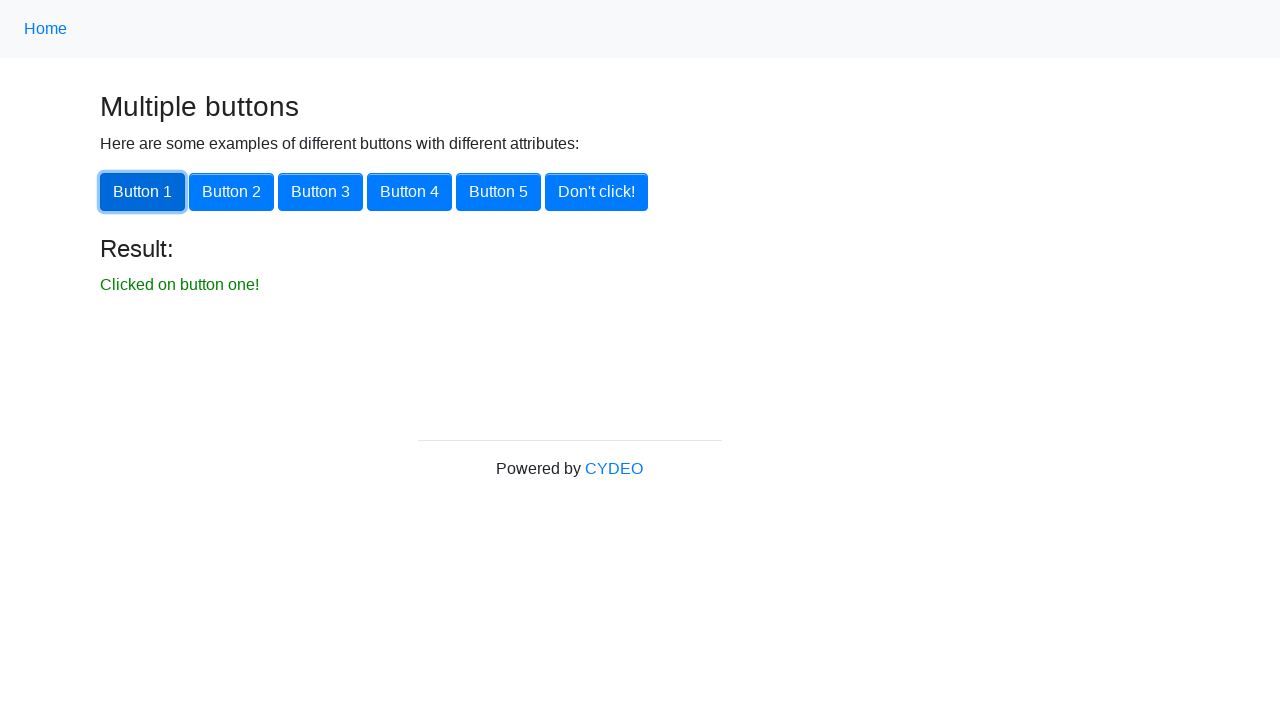

Retrieved result text content
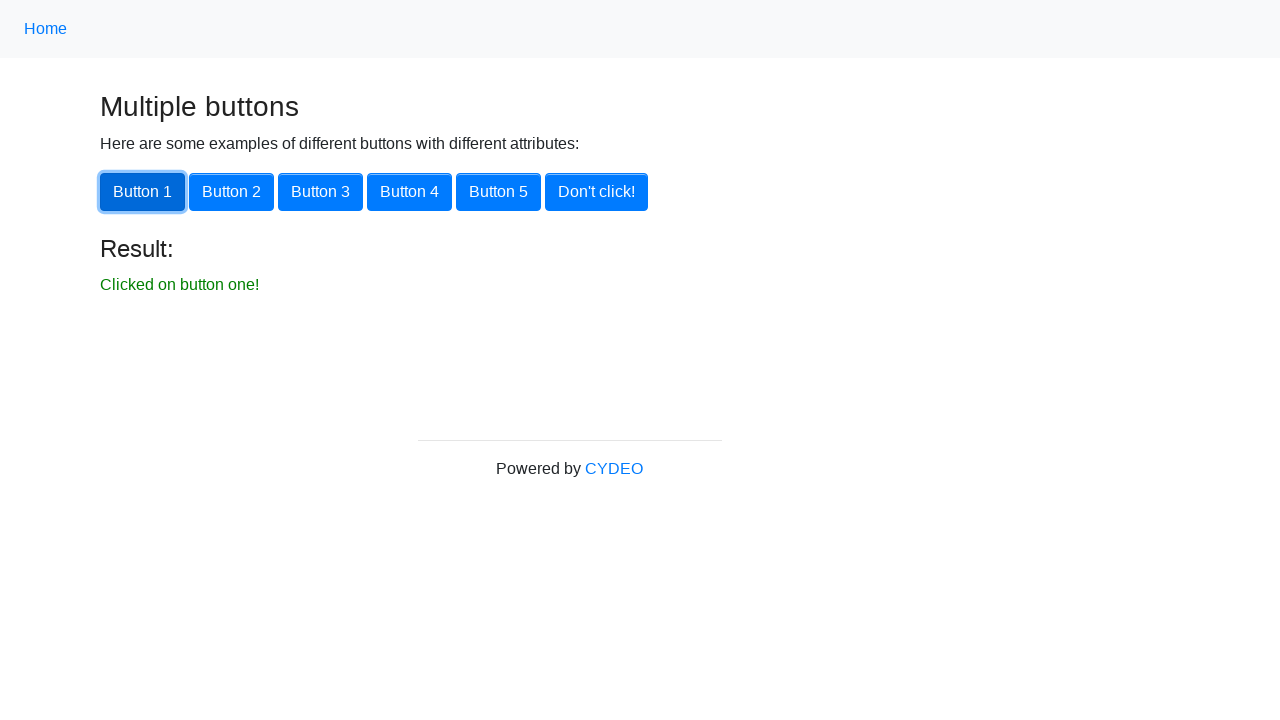

Verified result text matches expected value 'Clicked on button one!'
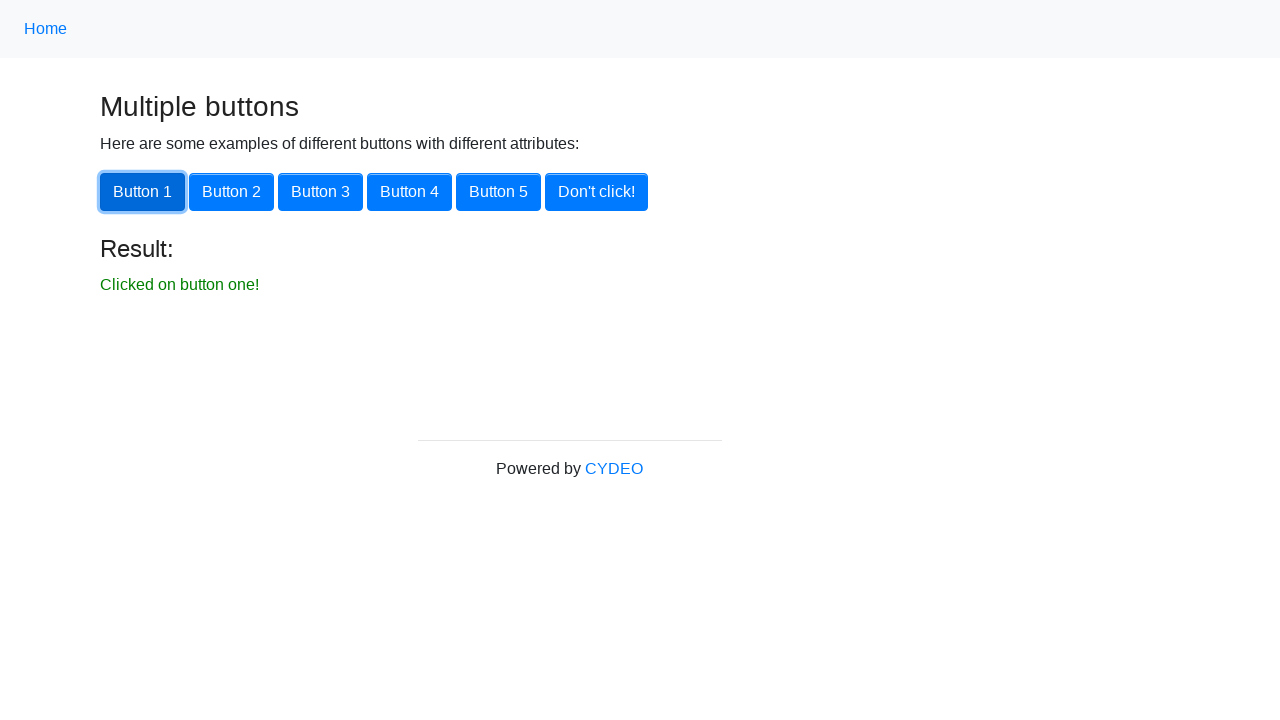

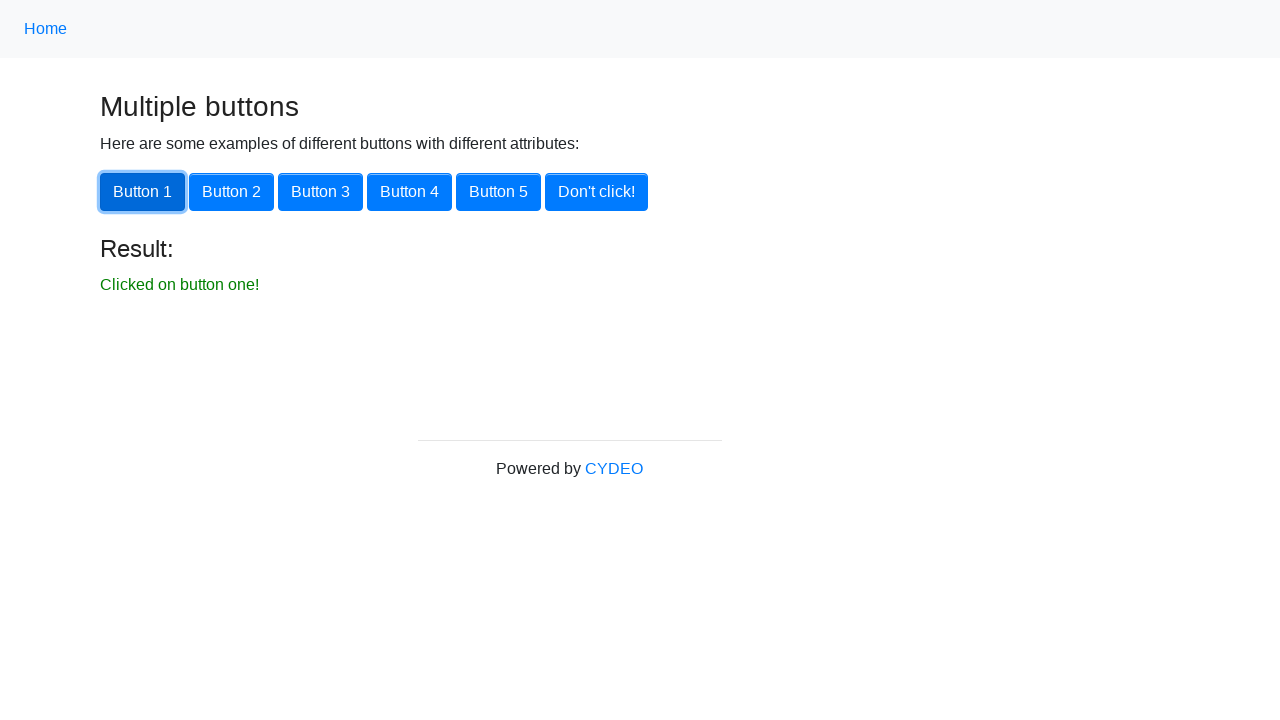